Tests the Add/Remove Elements page by clicking the Add Element button and verifying a Delete button appears.

Starting URL: https://the-internet.herokuapp.com/

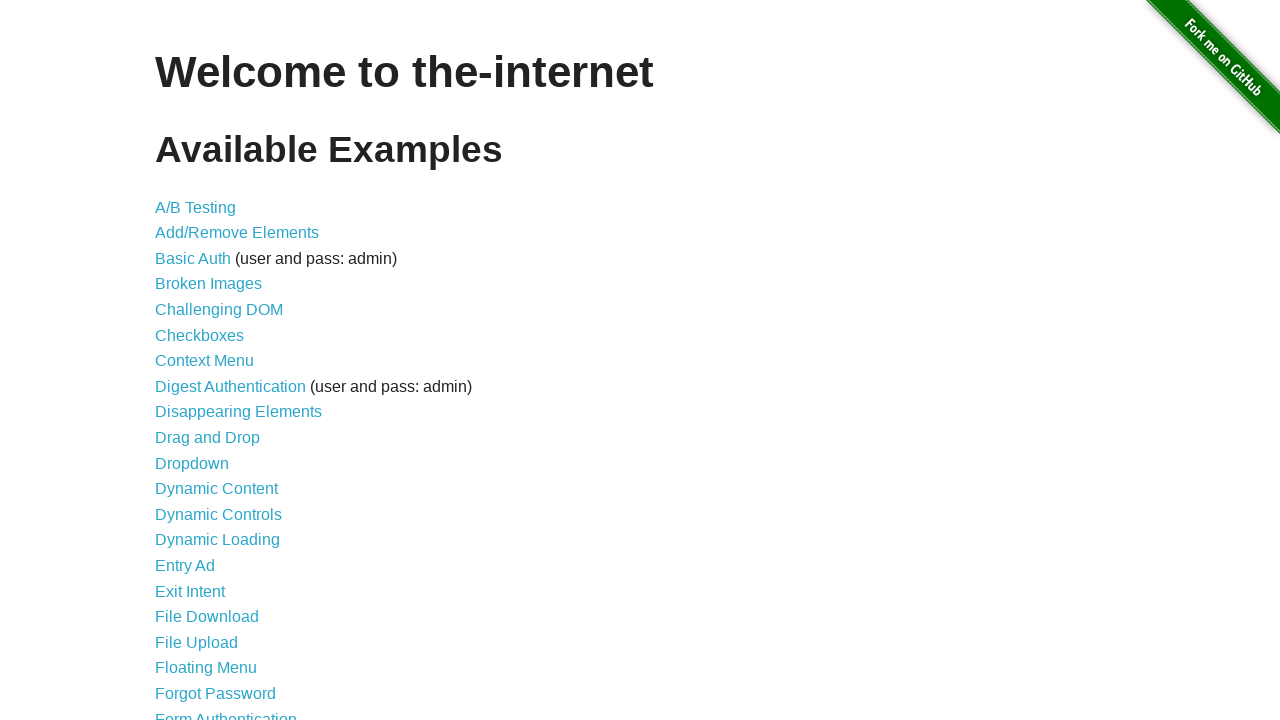

Clicked on Add/Remove Elements link at (237, 233) on a:has-text('Add/Remove Elements')
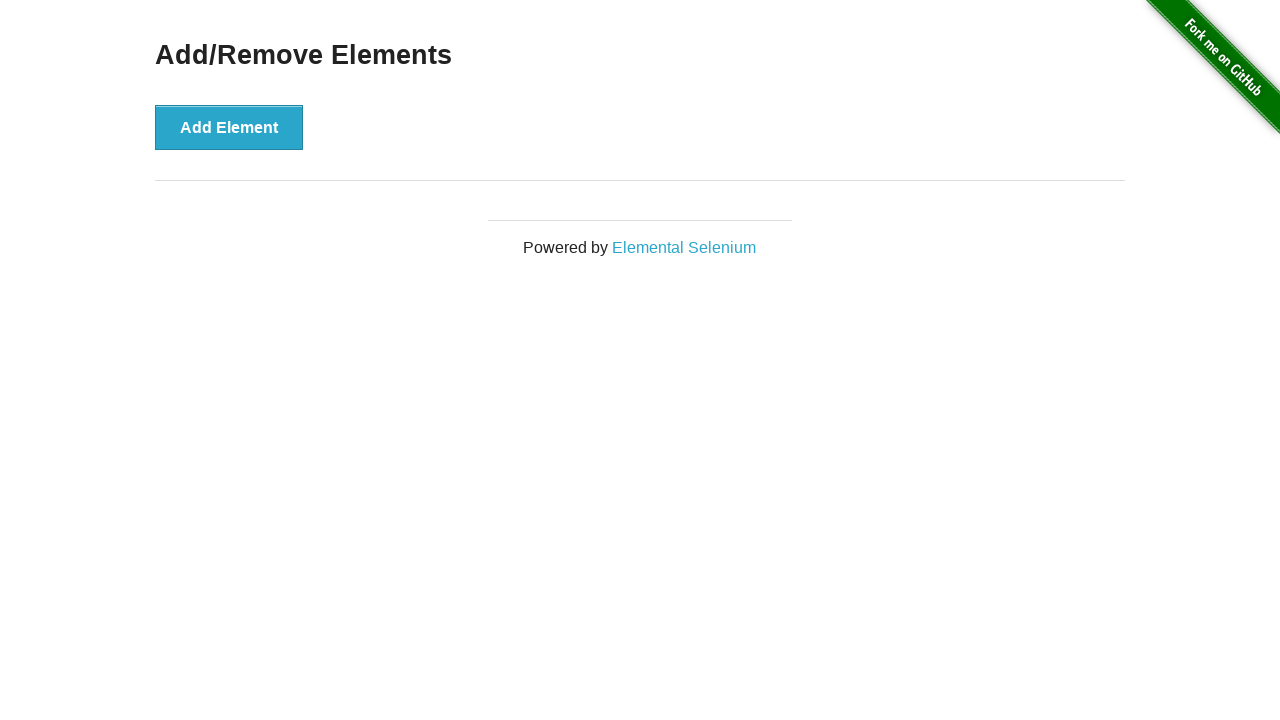

Clicked the Add Element button at (229, 127) on button:has-text('Add Element')
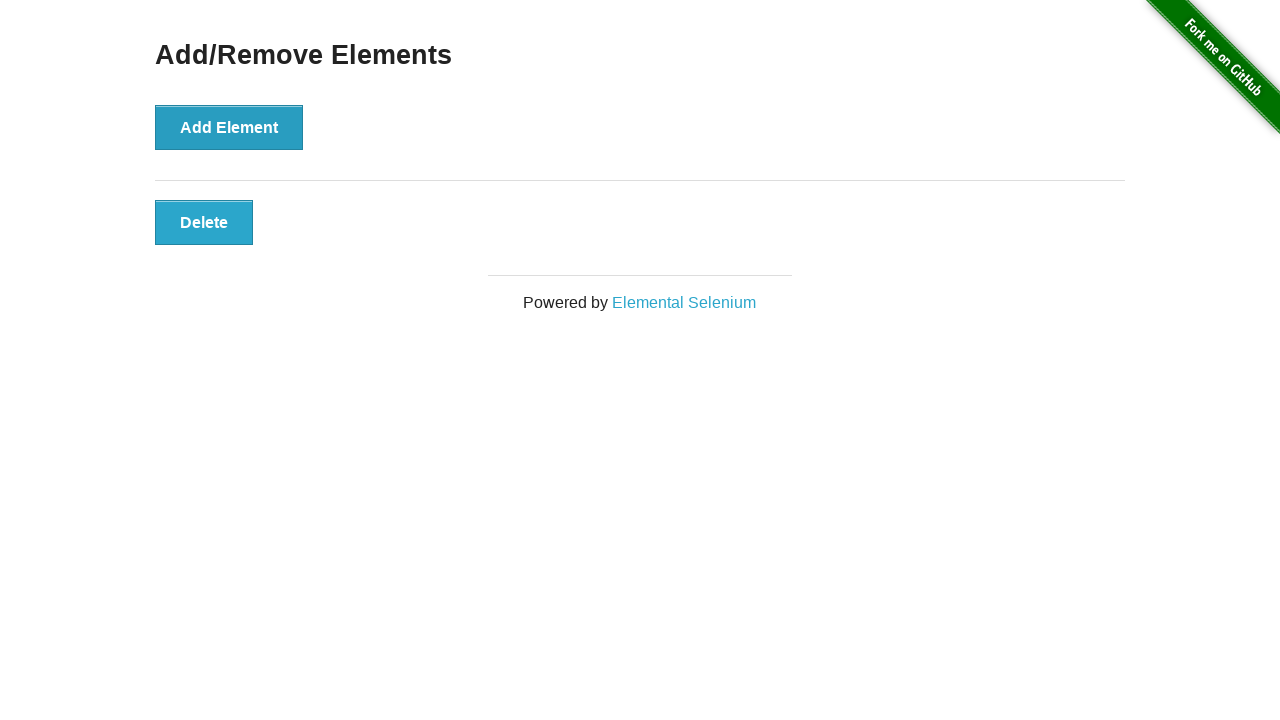

Delete button appeared and is visible
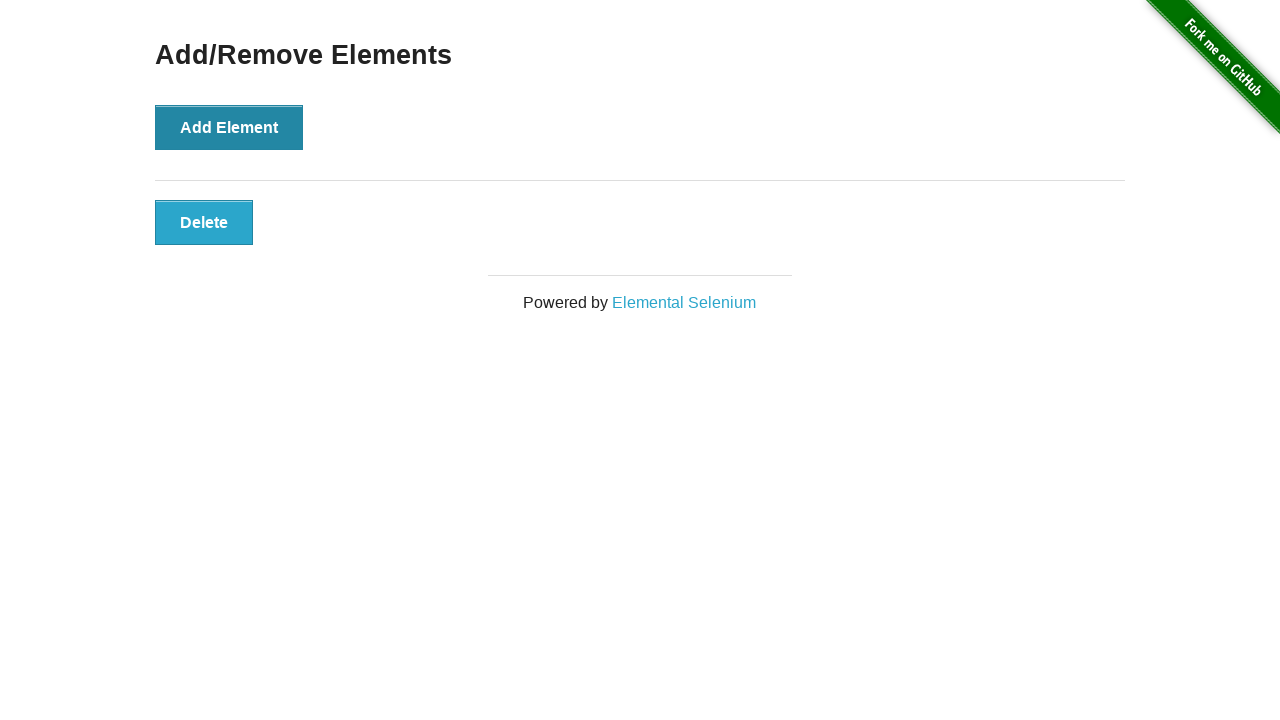

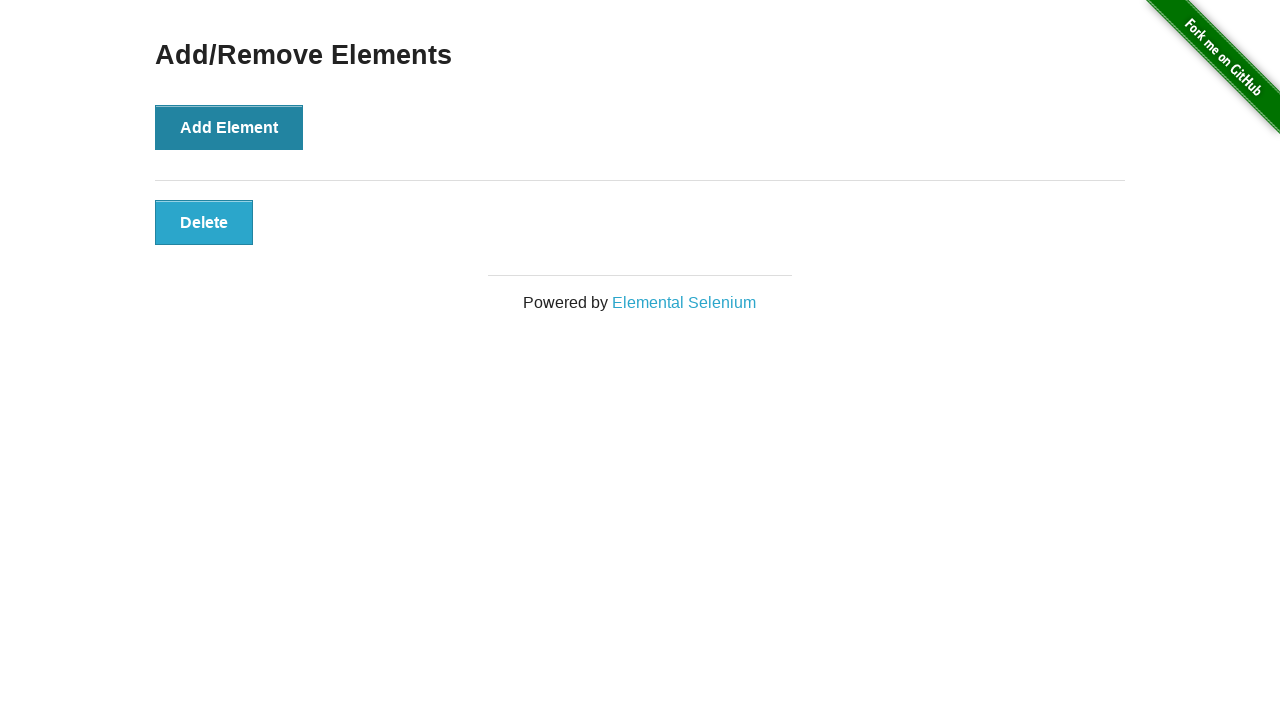